Tests static dropdown functionality by selecting currency options using three different selection methods: by index, by visible text, and by value.

Starting URL: https://rahulshettyacademy.com/dropdownsPractise/

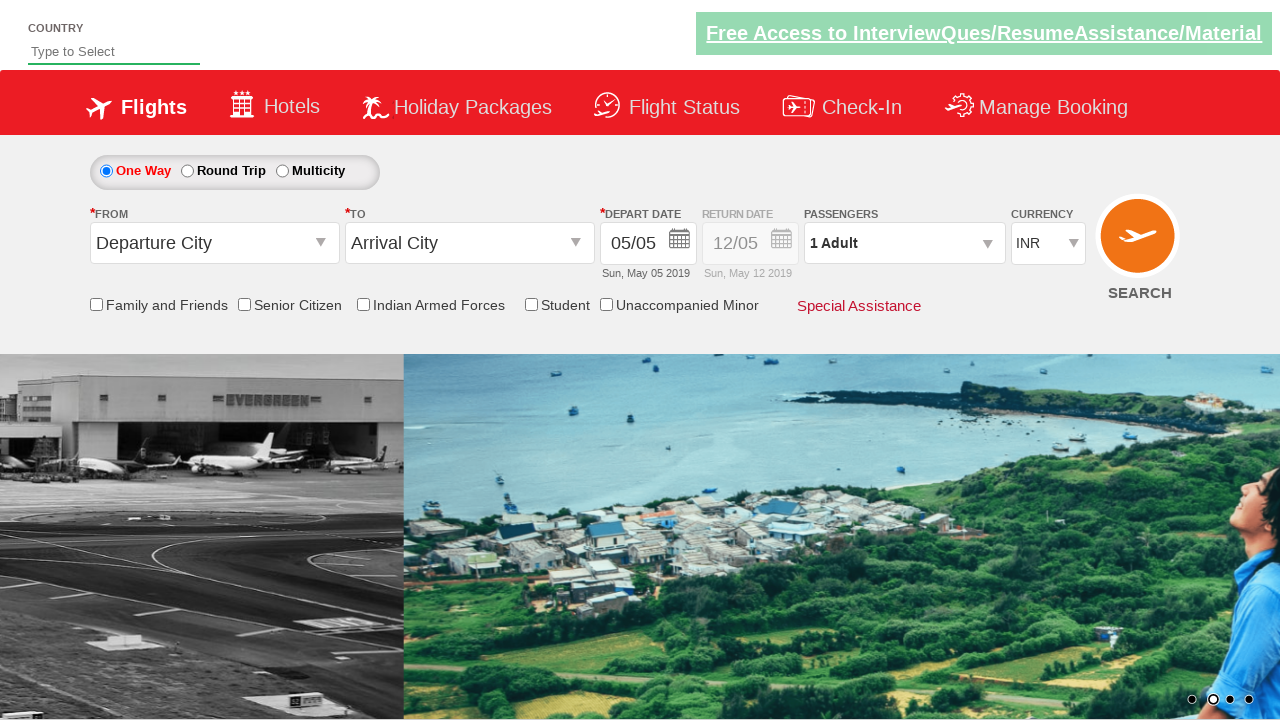

Selected dropdown option at index 3 on #ctl00_mainContent_DropDownListCurrency
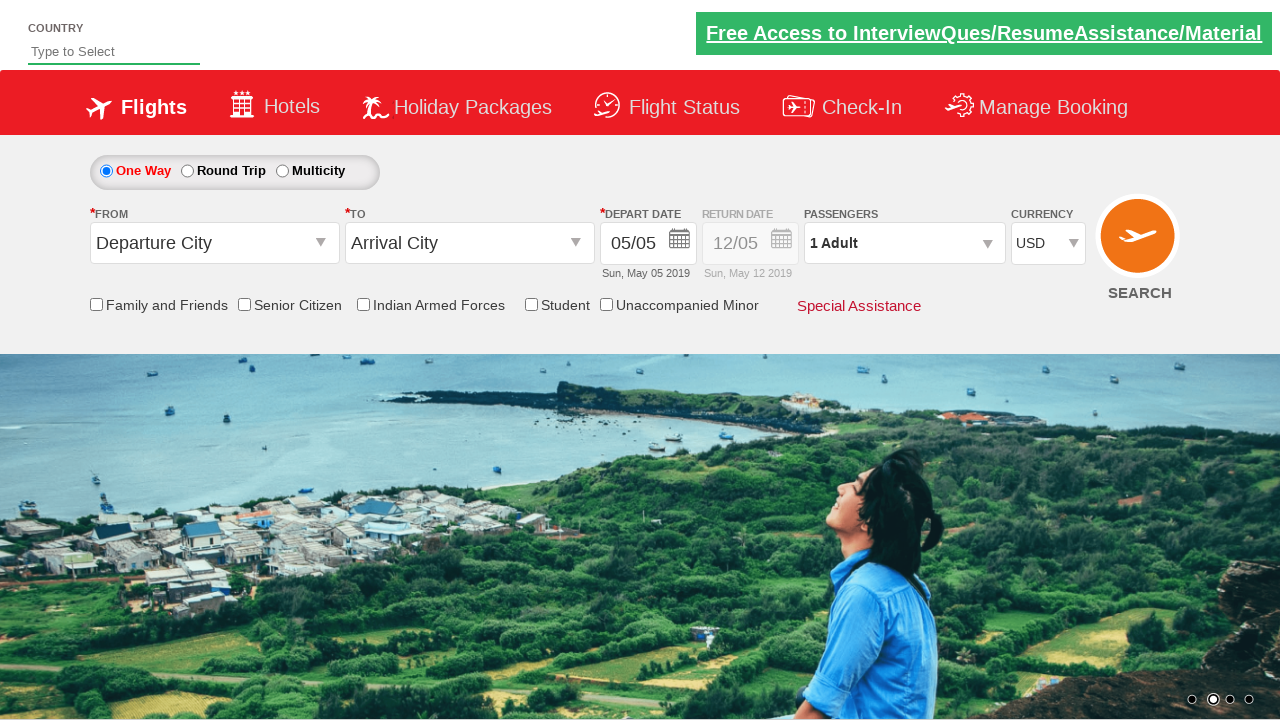

Selected dropdown option by visible text 'AED' on #ctl00_mainContent_DropDownListCurrency
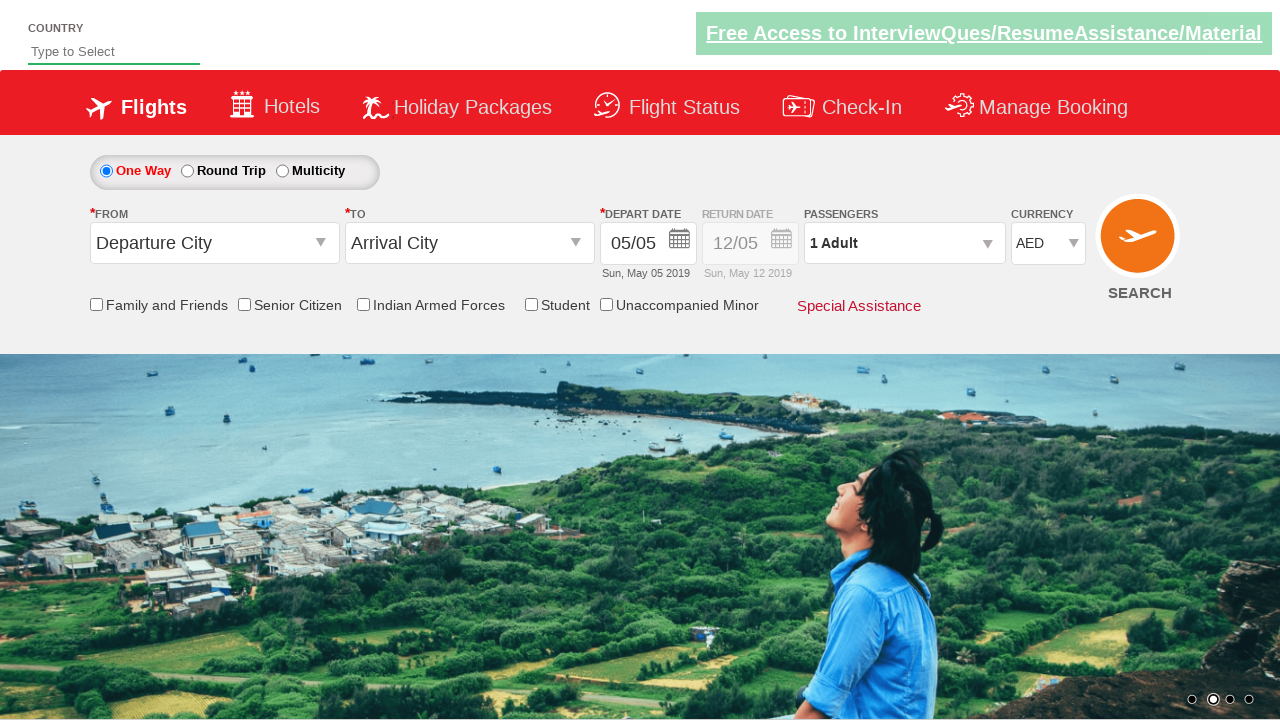

Selected dropdown option by value 'INR' on #ctl00_mainContent_DropDownListCurrency
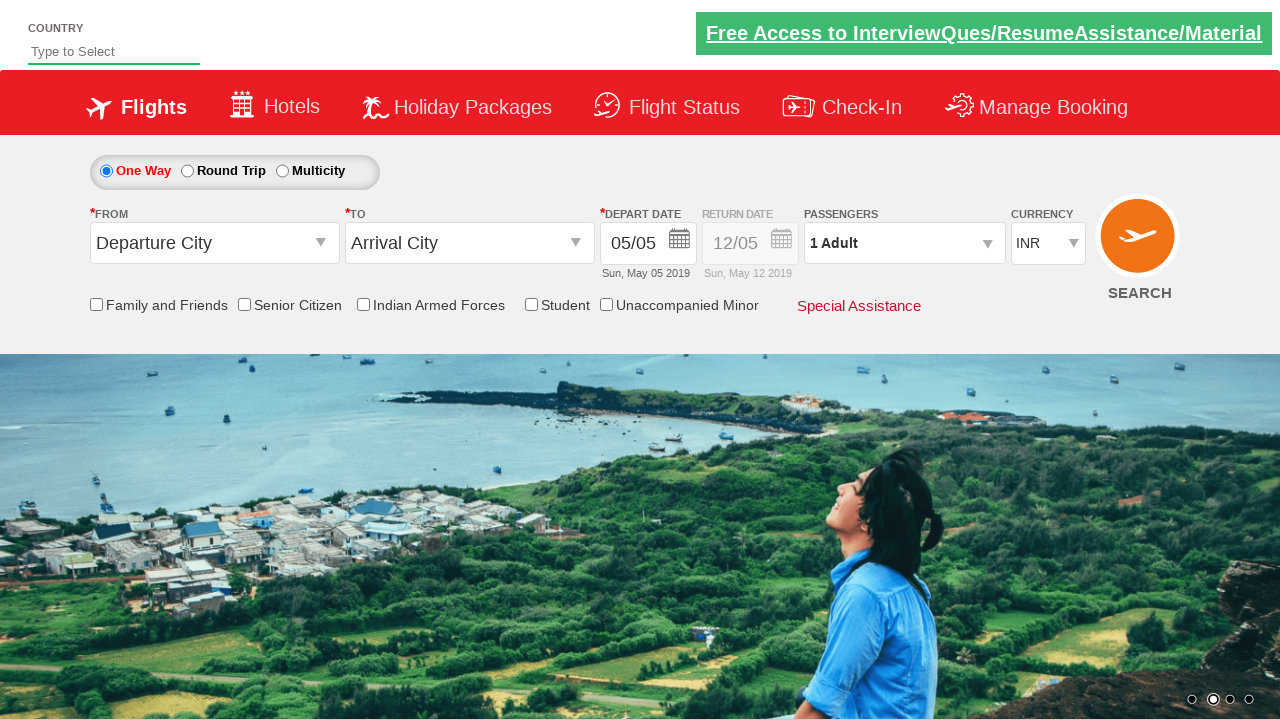

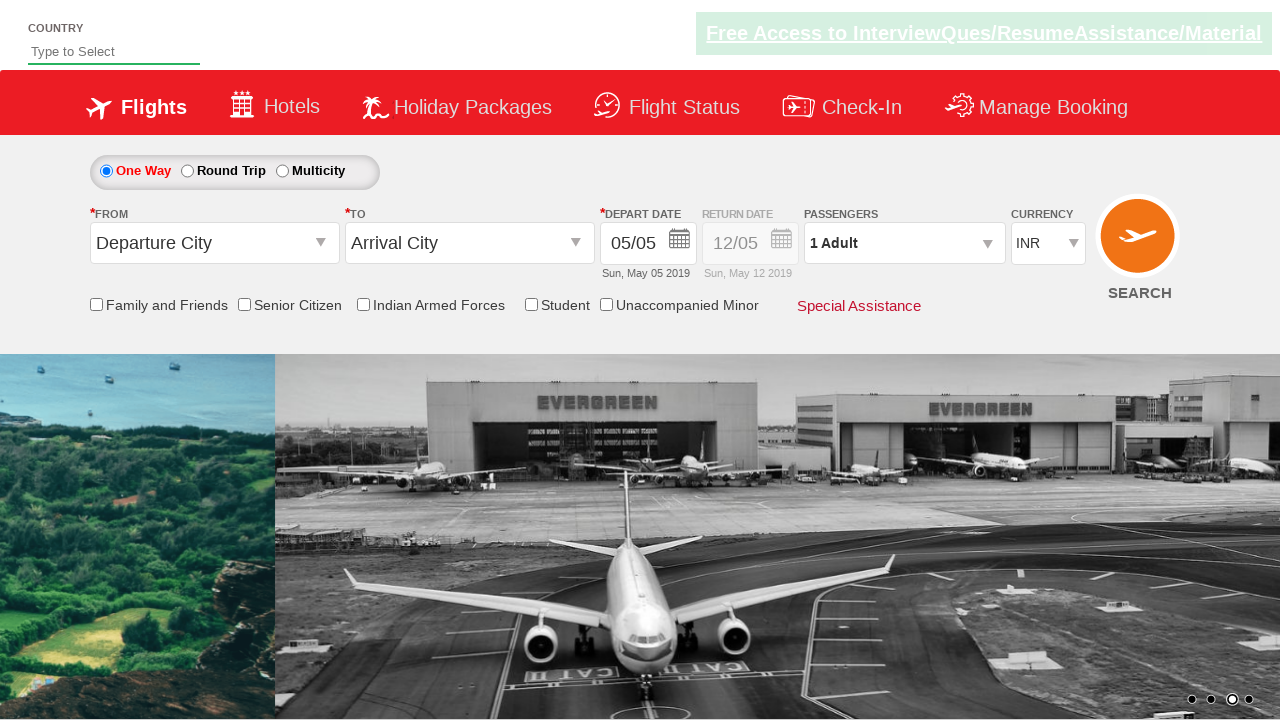